Tests the multiselect dropdown functionality on DemoQA by entering "Green" as a selection value and pressing Tab to confirm the selection.

Starting URL: https://demoqa.com/select-menu

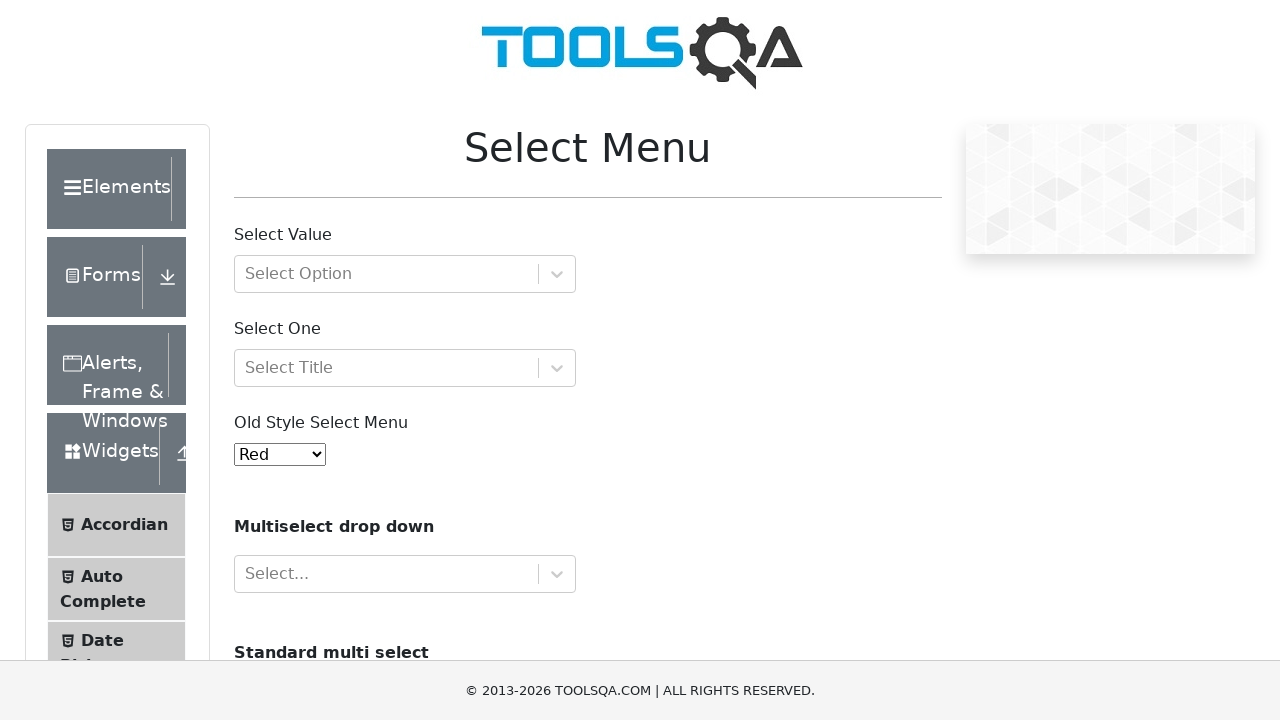

Filled multiselect input with 'Green' on input#react-select-4-input
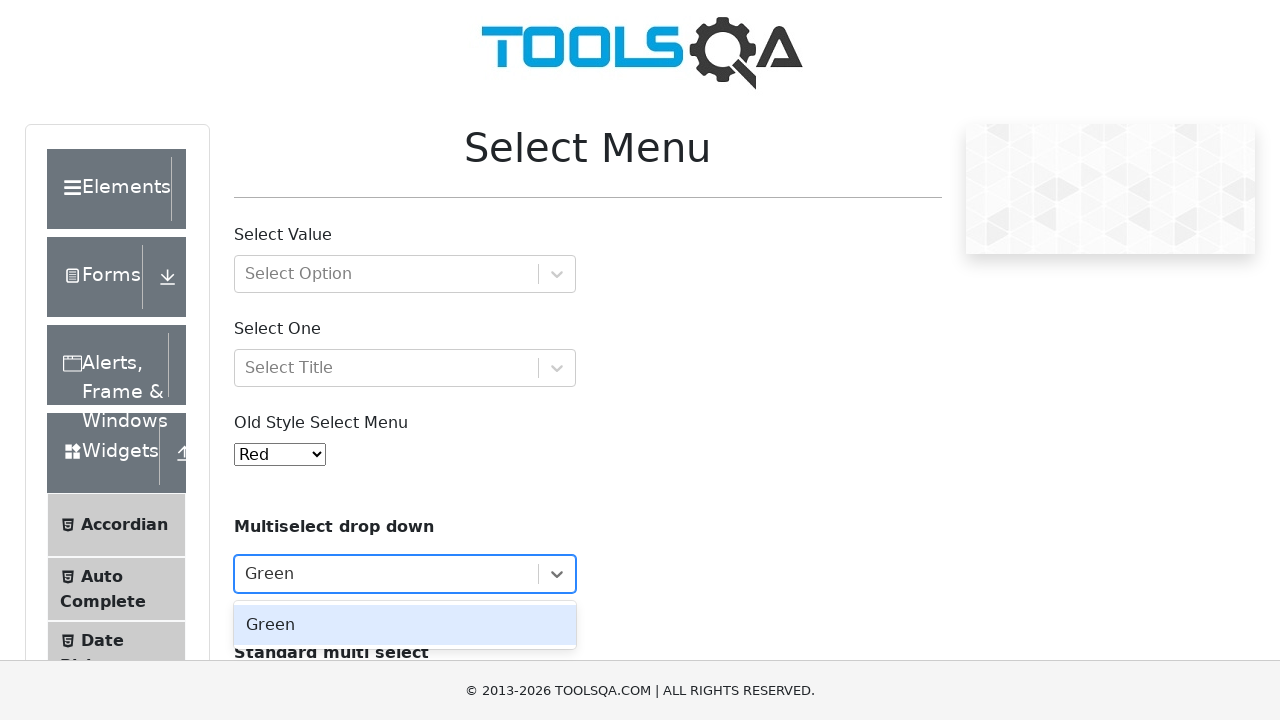

Pressed Tab to confirm selection
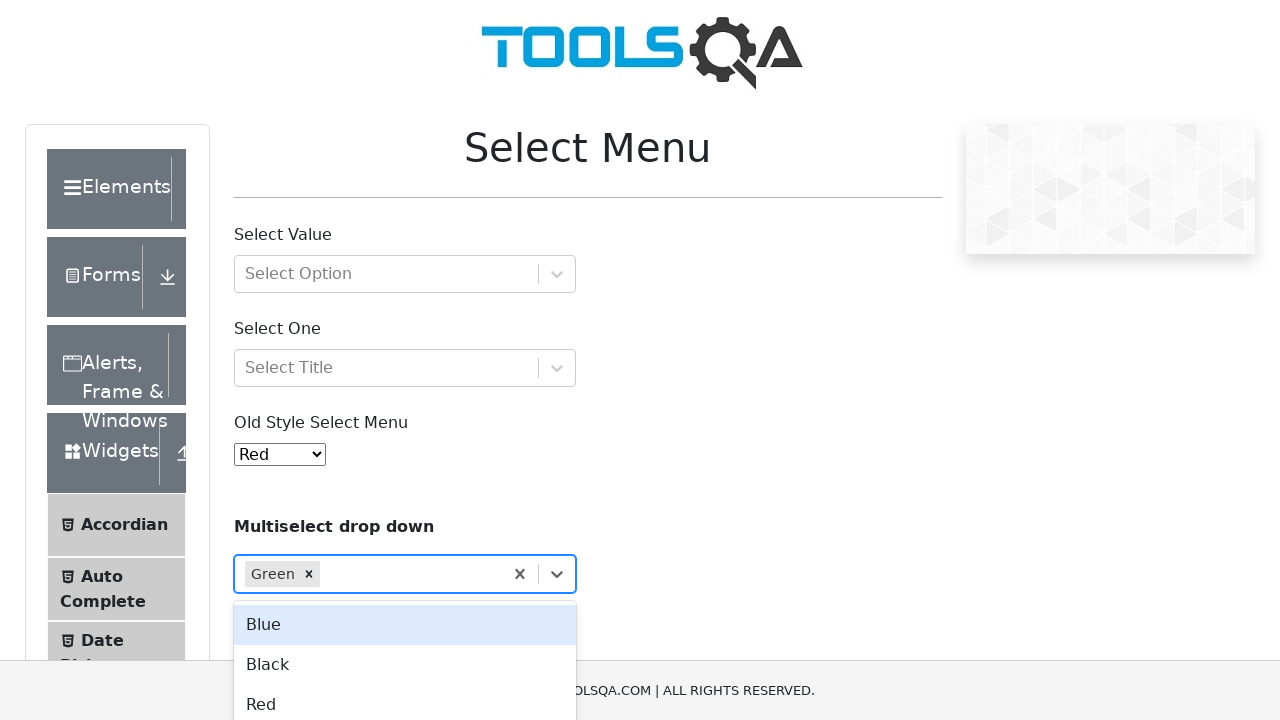

Waited 1000ms to observe the selection
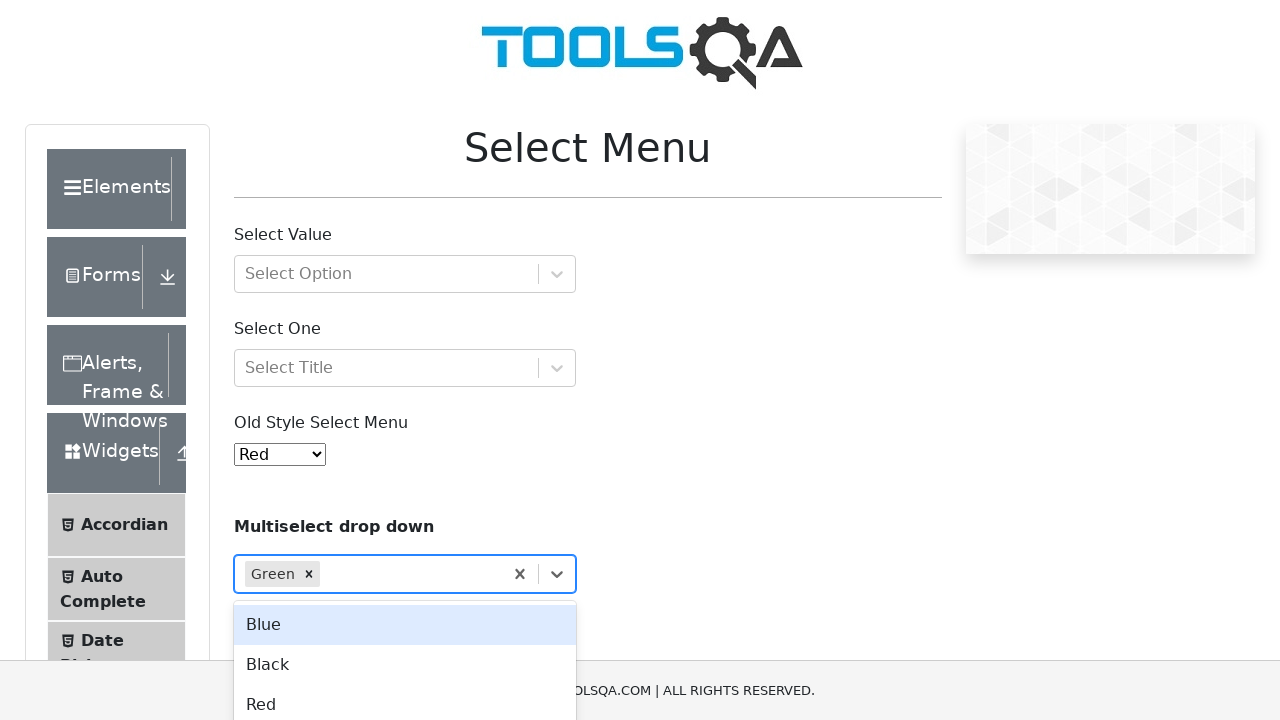

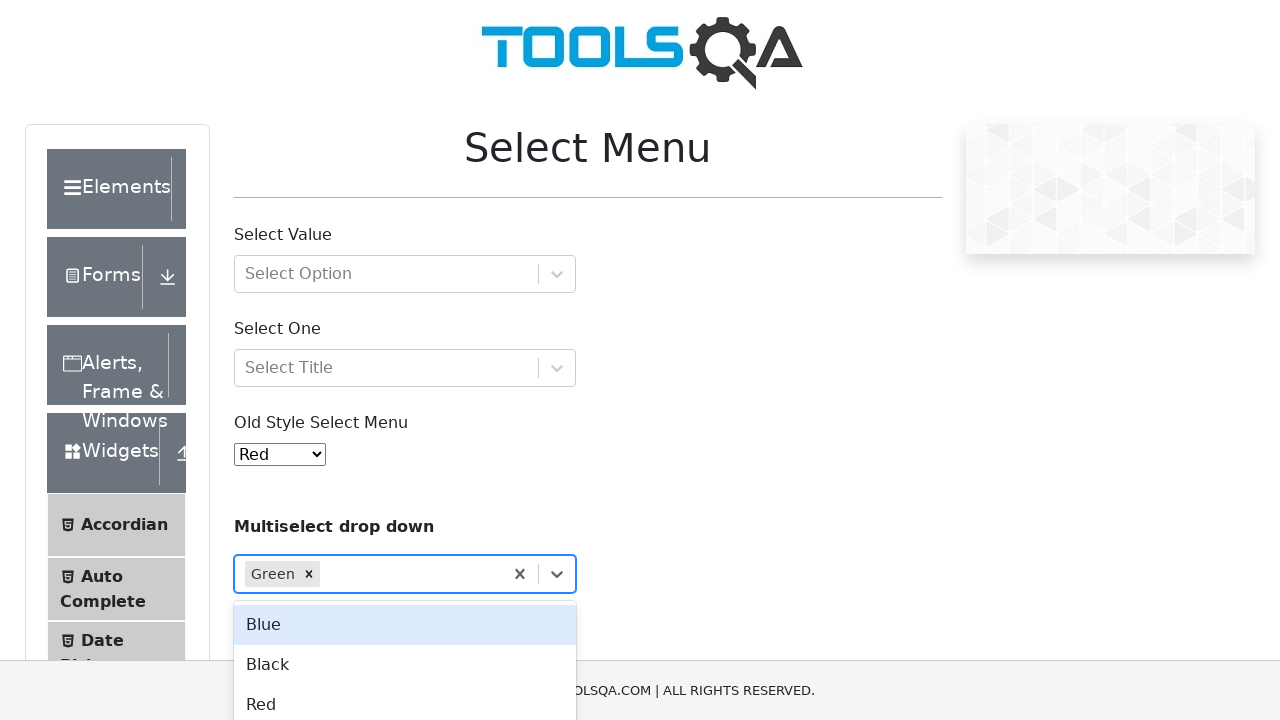